Tests opening a new browser window by clicking the New Window button, switching to the new window, verifying content, and switching back to the original window.

Starting URL: https://demoqa.com/browser-windows

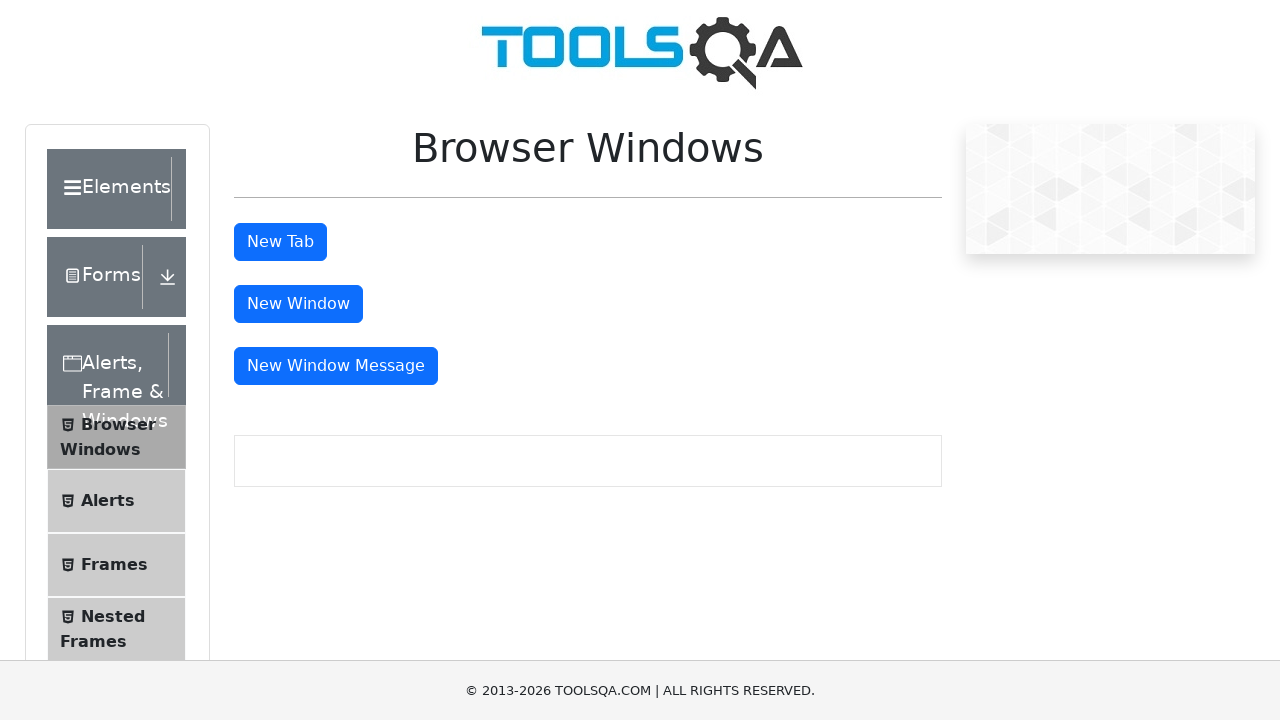

Clicked New Window button and new page opened at (298, 304) on #windowButton
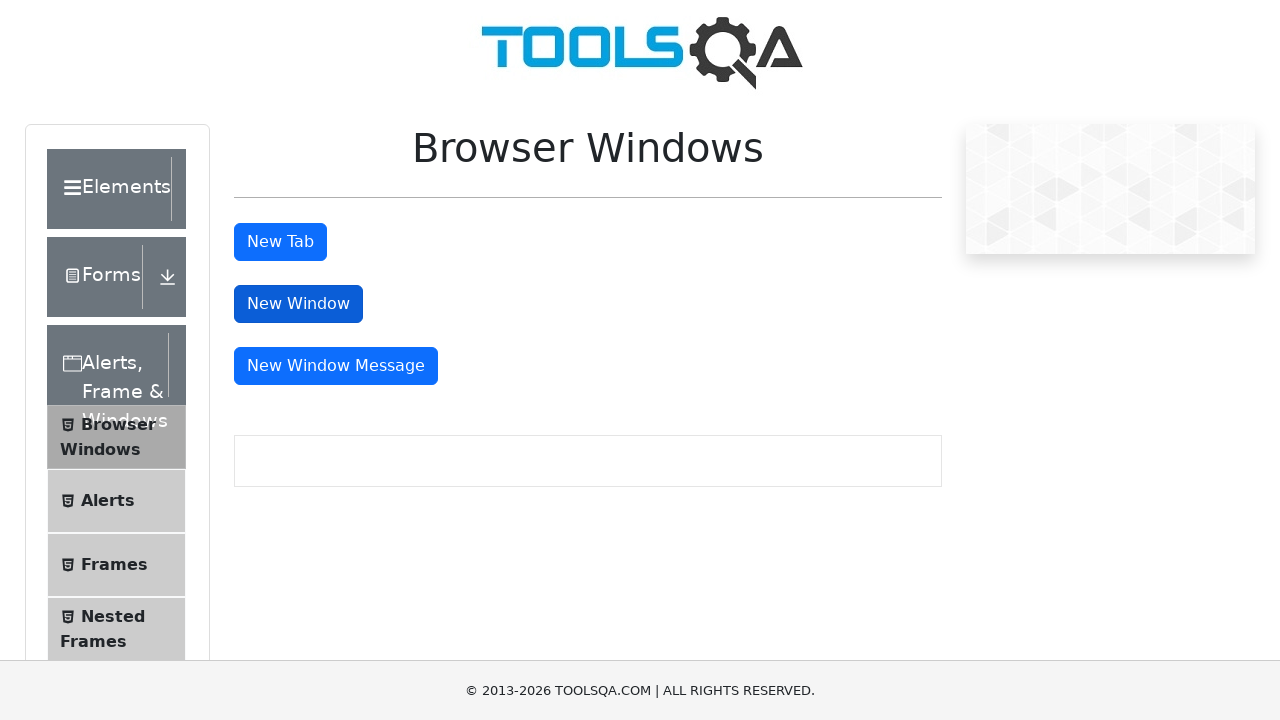

New page loaded completely
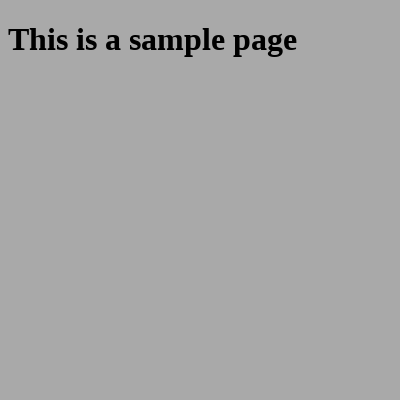

Verified new window URL is https://demoqa.com/sample
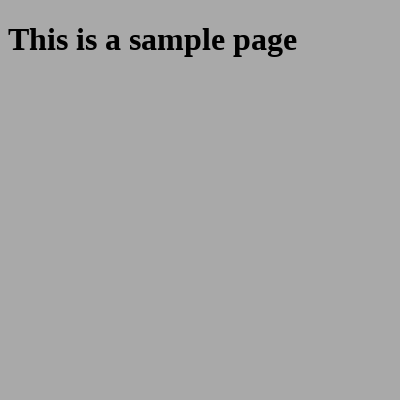

Verified headline text is 'This is a sample page'
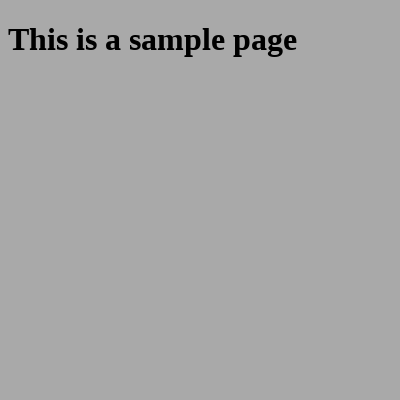

Verified original page URL is https://demoqa.com/browser-windows
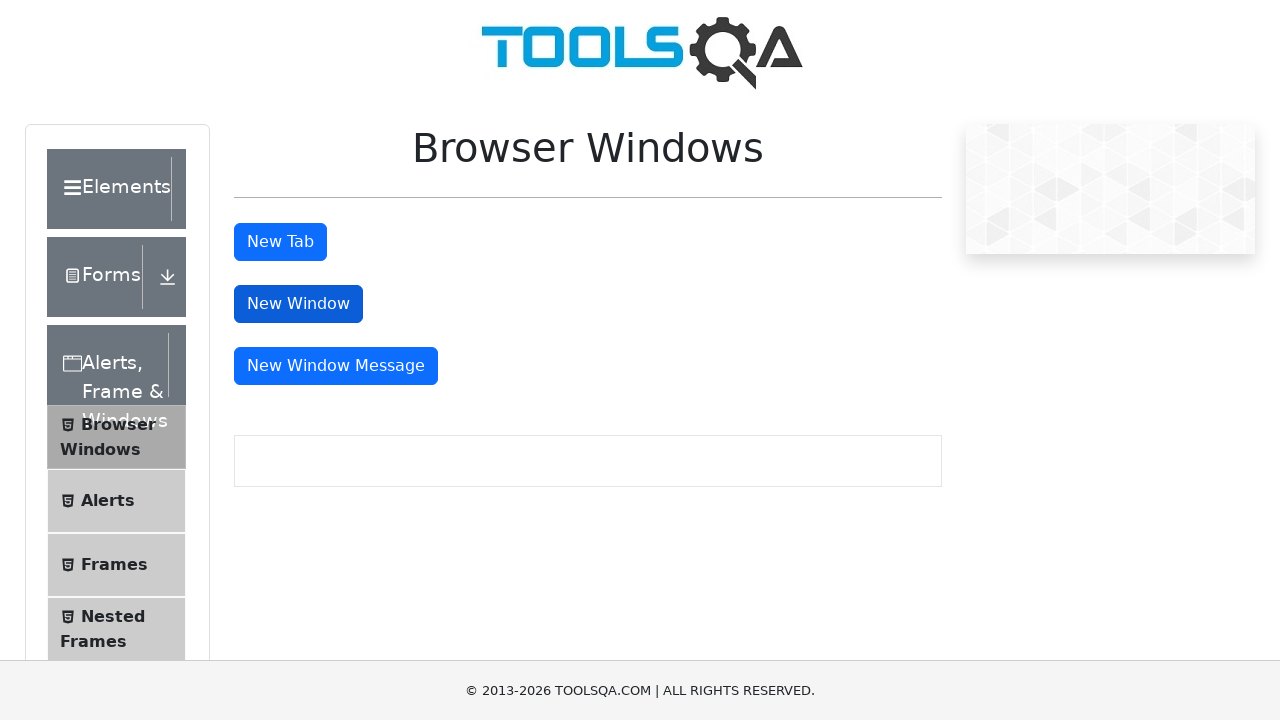

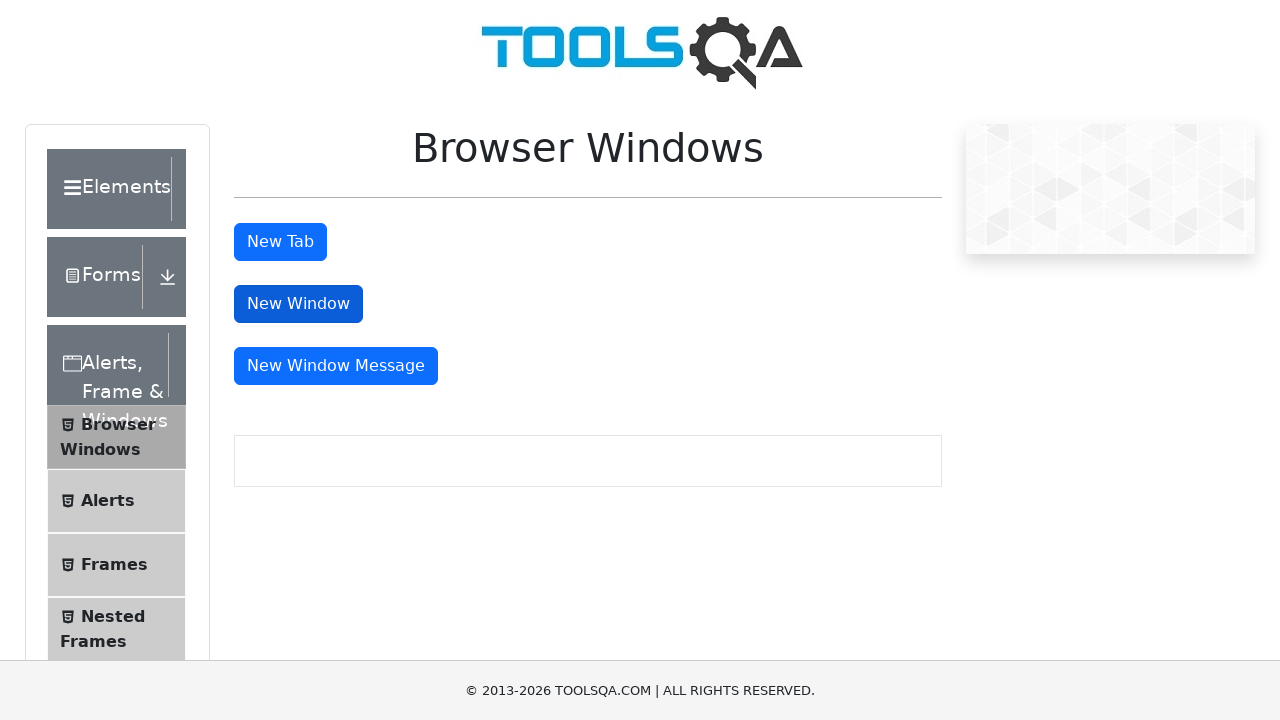